Tests ascending order sorting of a data table without CSS class attributes by clicking the Due column header and verifying the values are sorted in ascending order

Starting URL: http://the-internet.herokuapp.com/tables

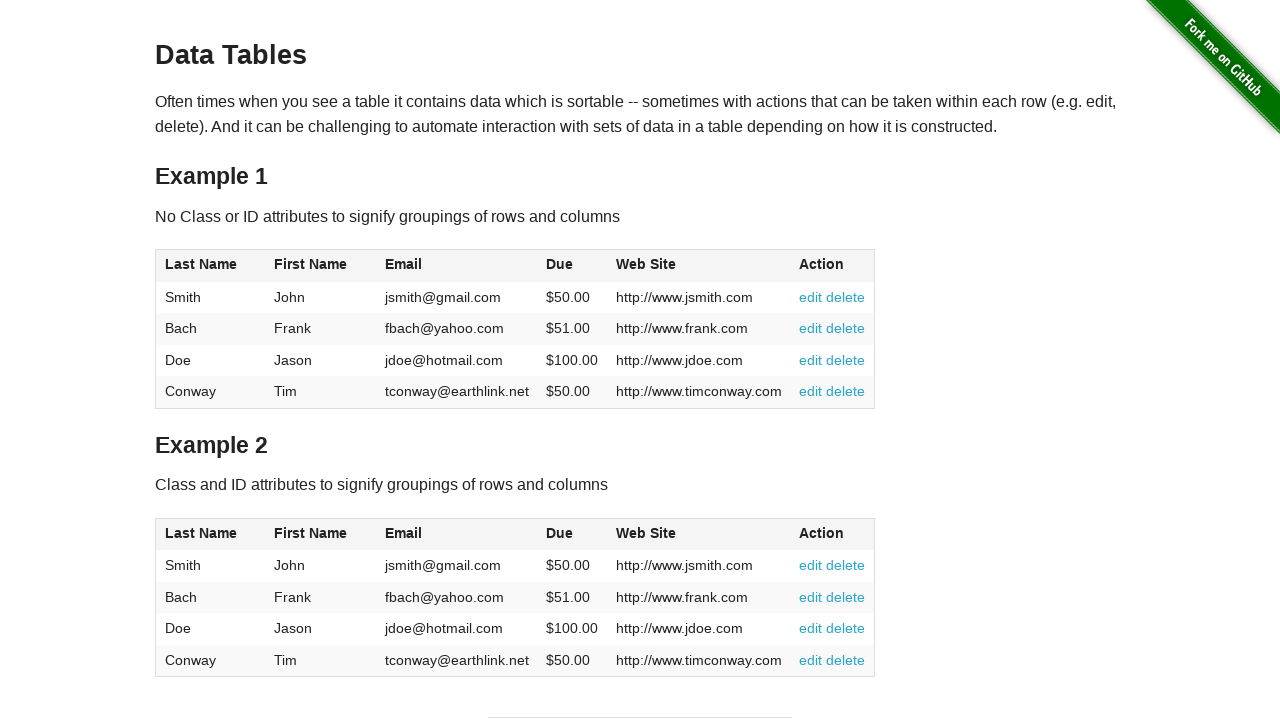

Clicked Due column header to sort in ascending order at (572, 266) on #table1 thead tr th:nth-of-type(4)
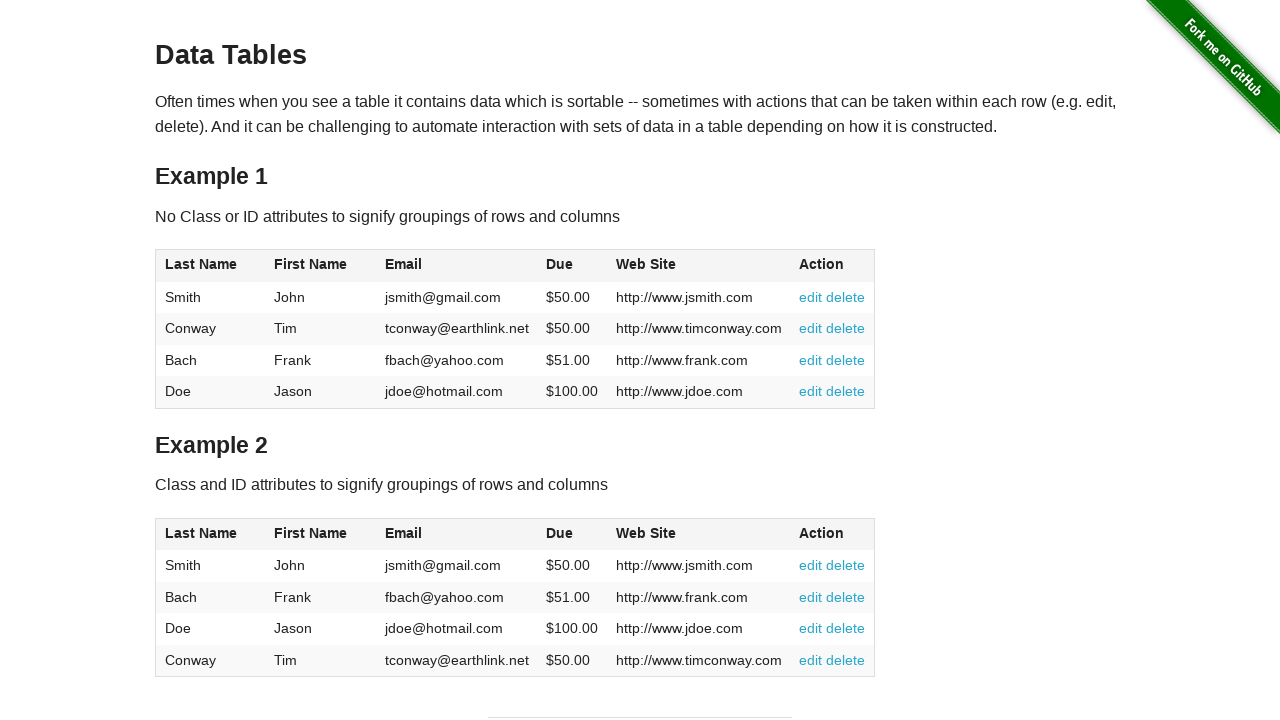

Table data loaded after sorting
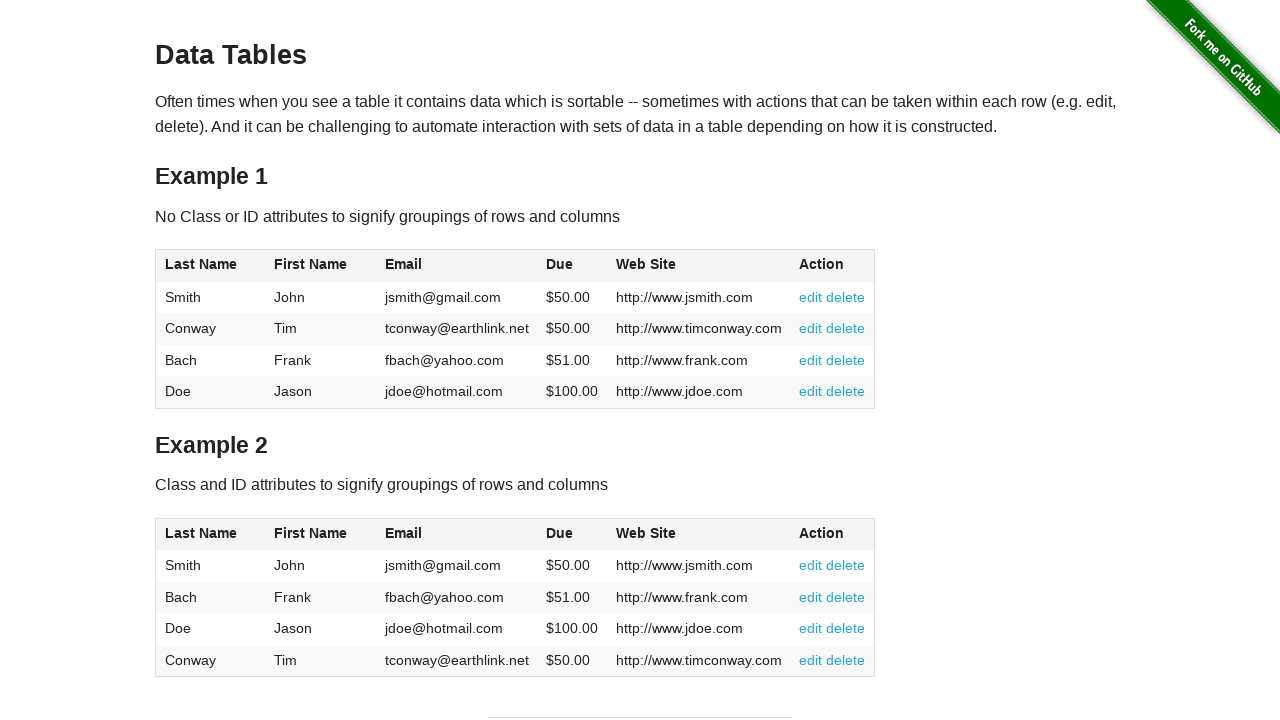

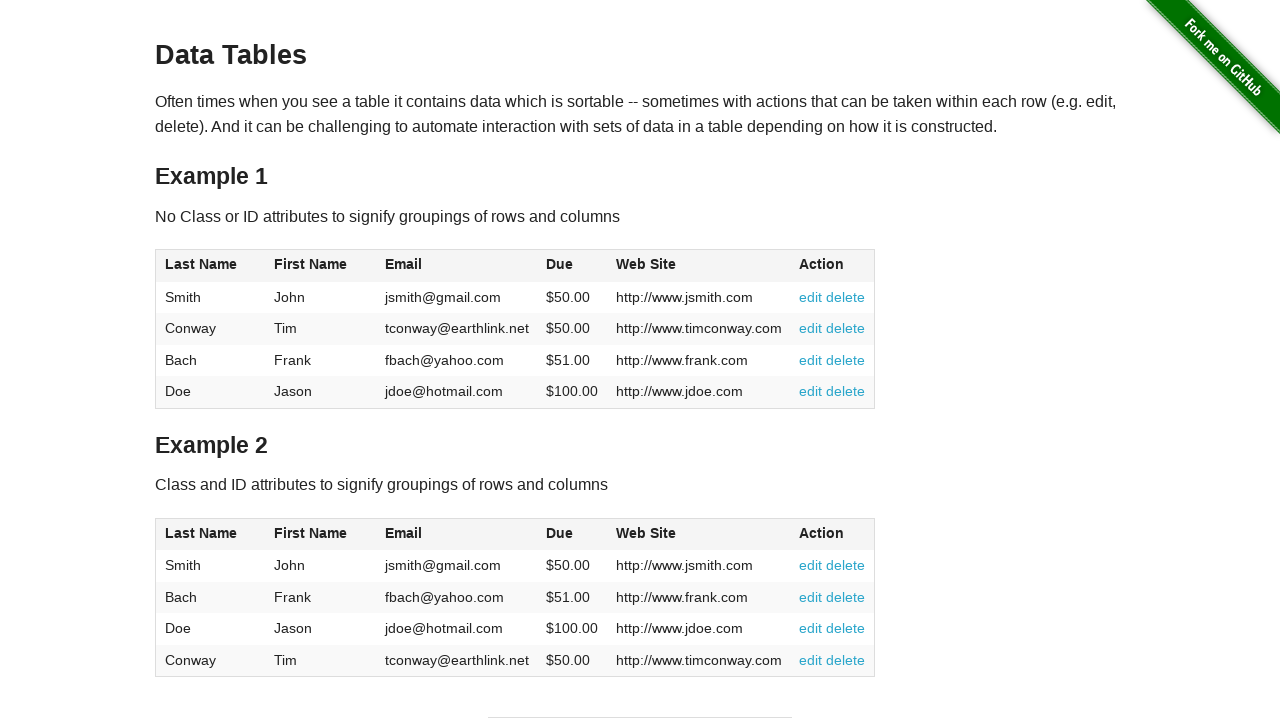